Tests iframe handling by navigating to the Frames section, switching between two iframes, and verifying content within each frame

Starting URL: https://demoqa.com/

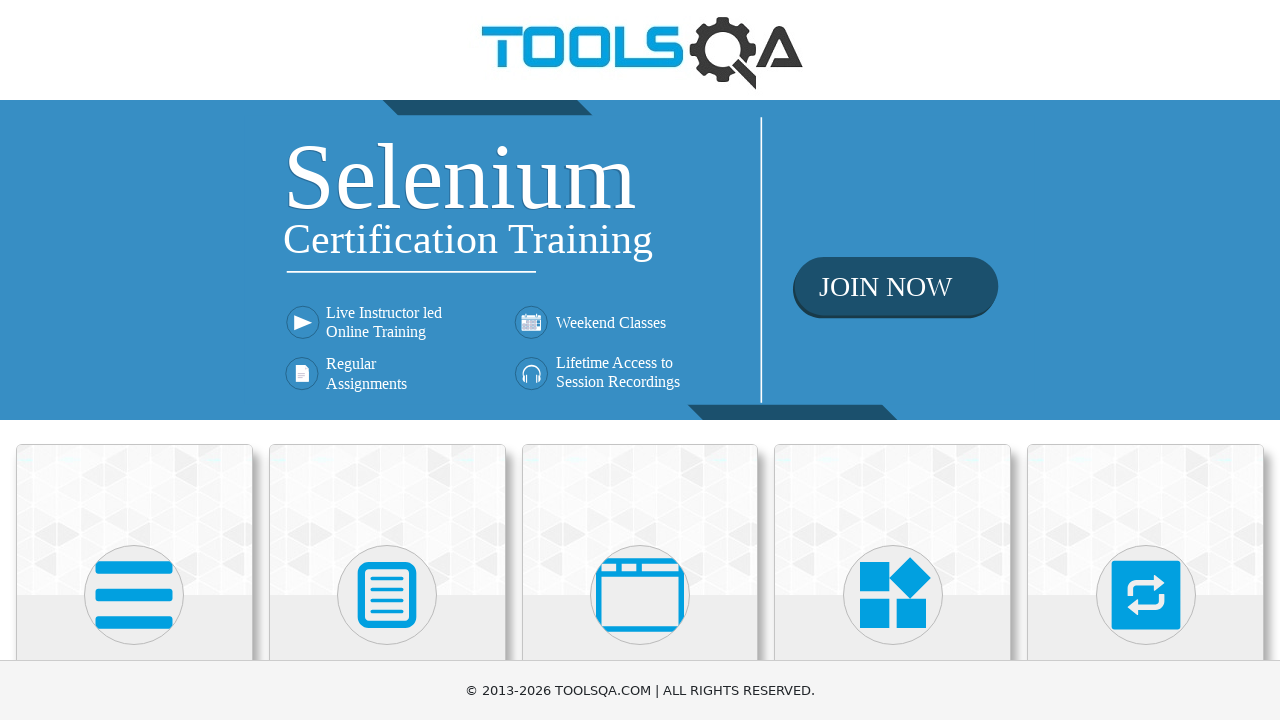

Clicked on 'Alerts, Frame & Windows' section at (640, 360) on xpath=//h5[text()='Alerts, Frame & Windows']
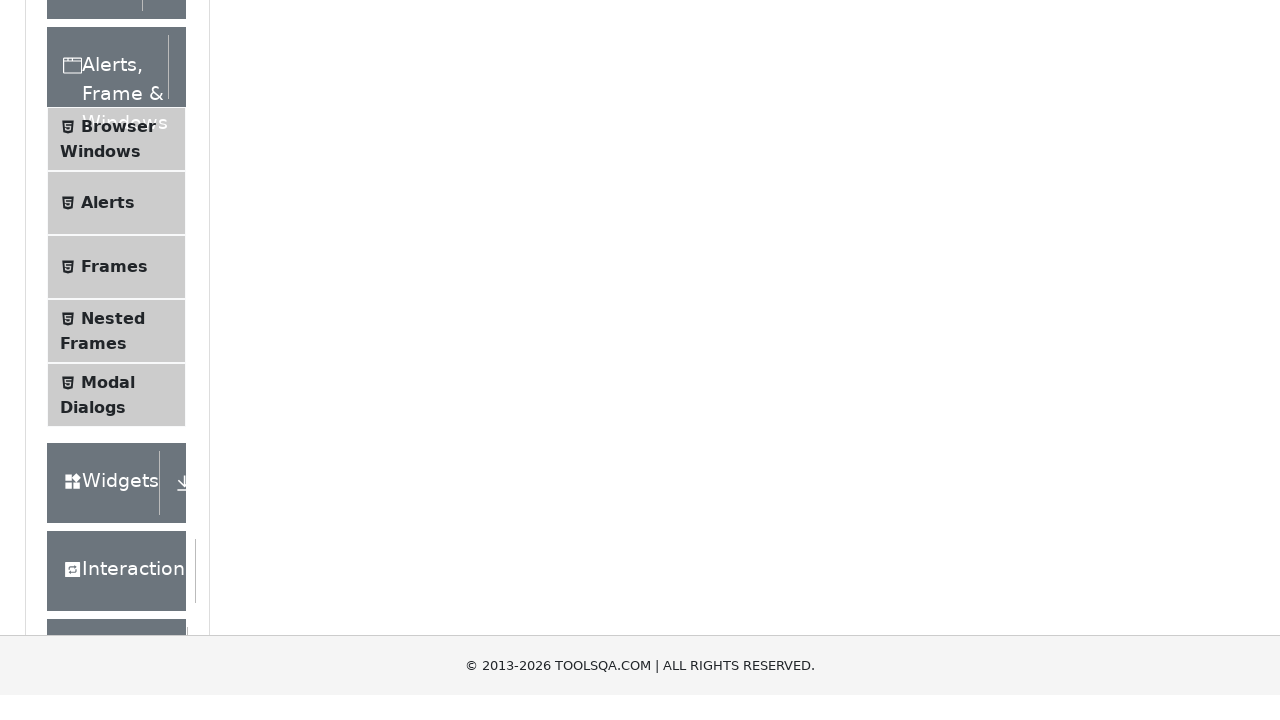

Clicked on 'Frames' menu item at (114, 565) on xpath=//span[text()='Frames']
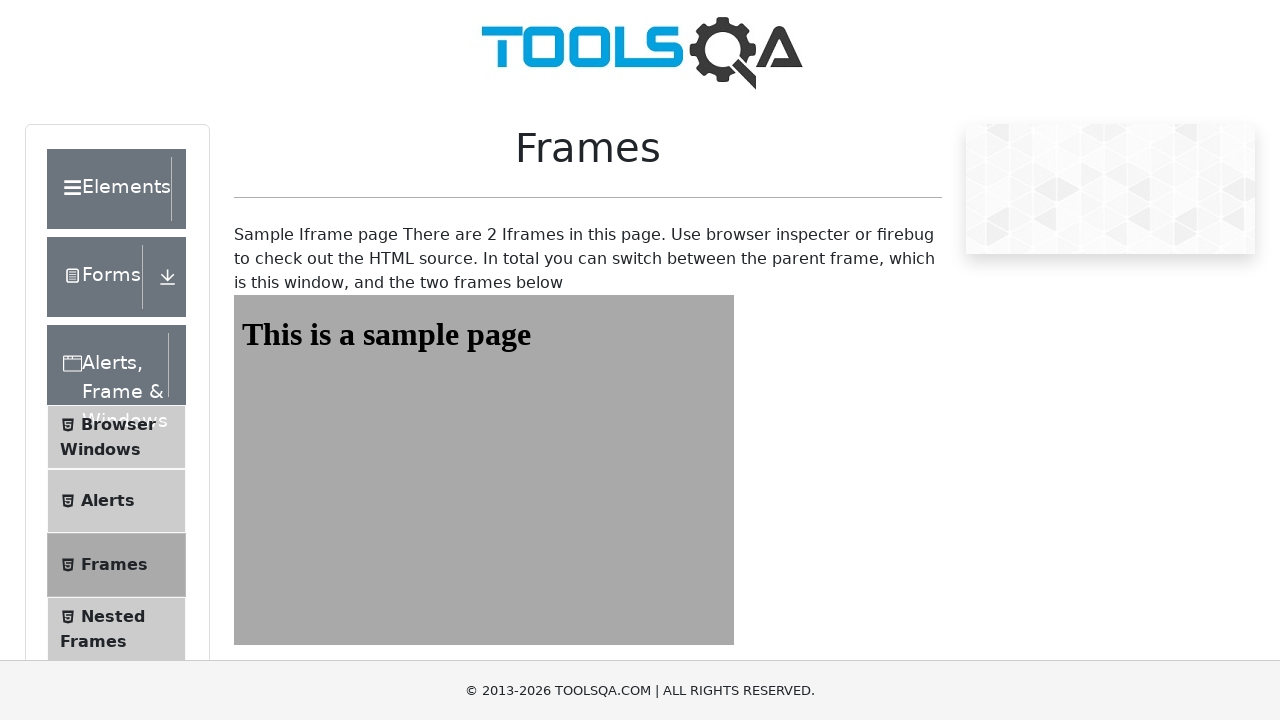

Located first iframe (frame1)
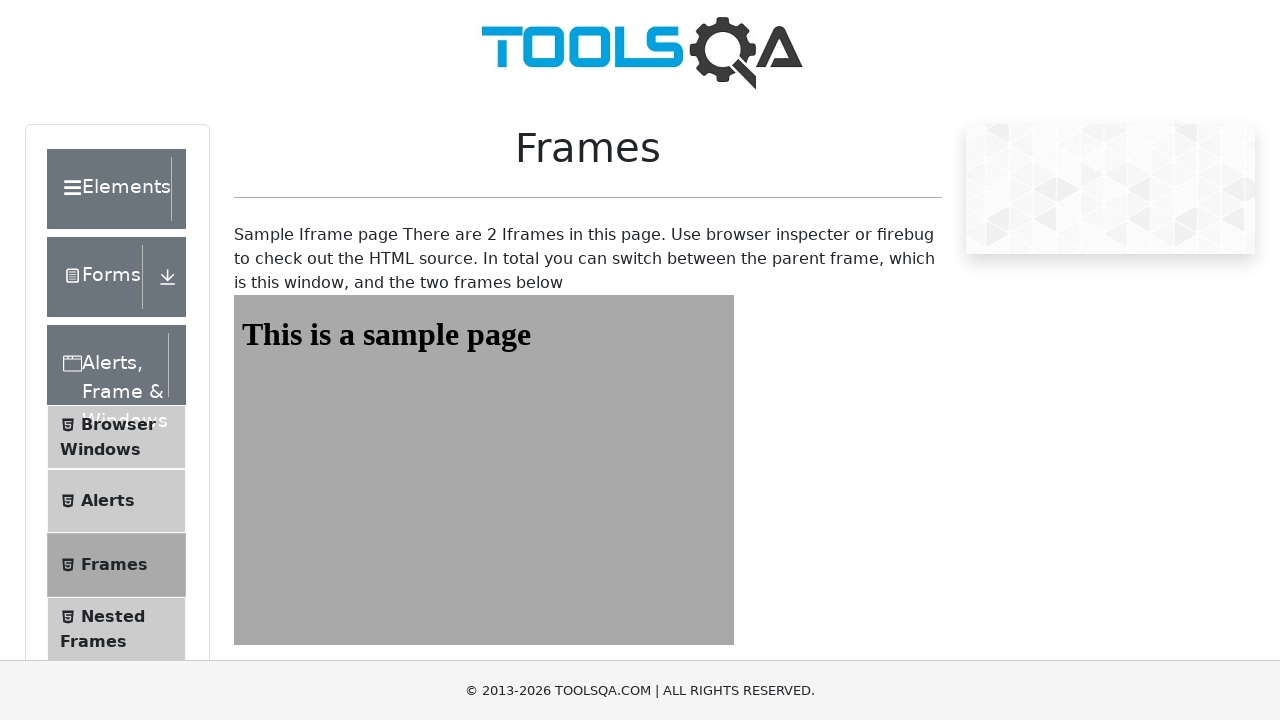

Waited for sample heading to load in first iframe
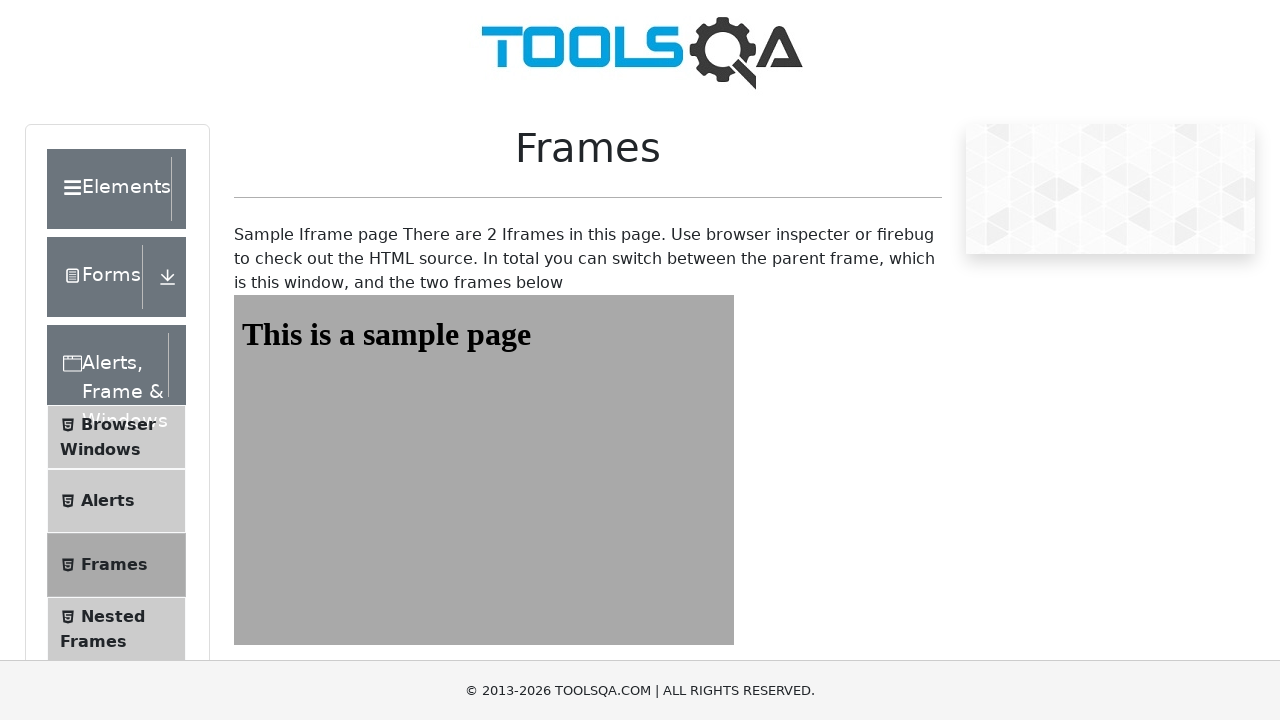

Located second iframe (frame2)
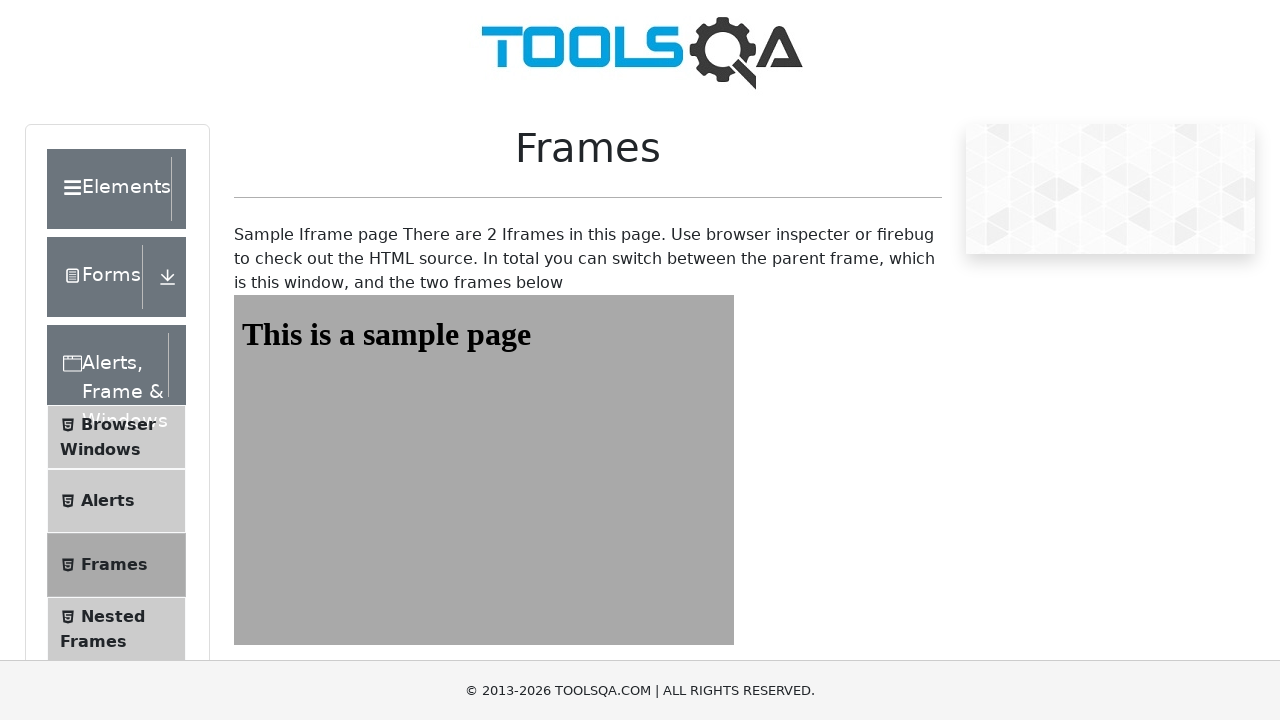

Waited for sample heading to load in second iframe
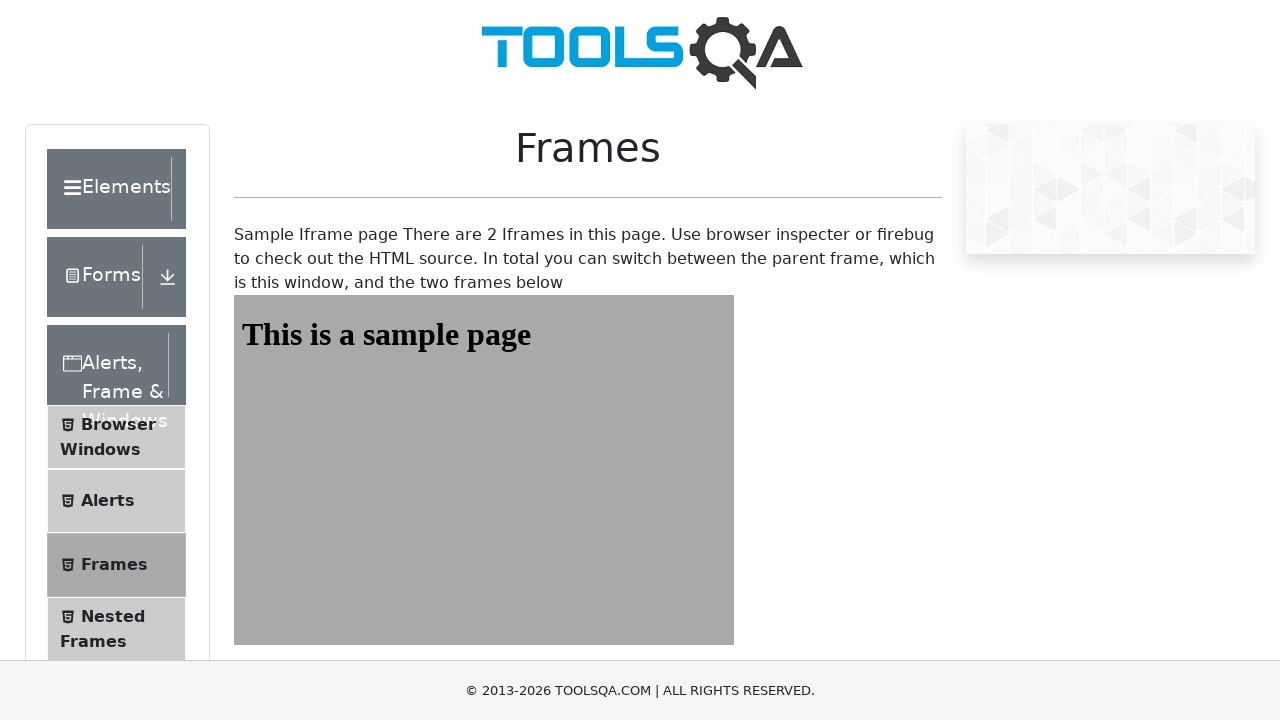

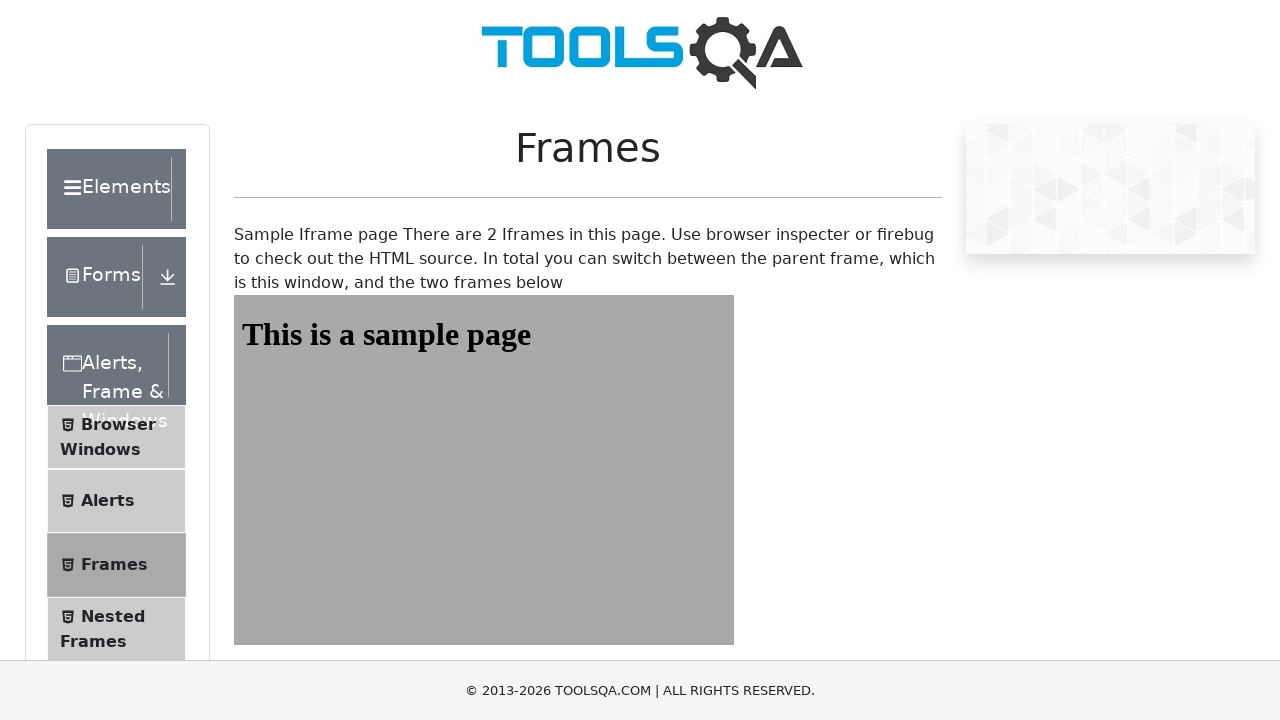